Tests that the OrangeHRM demo page loads correctly by verifying the page title contains "Orange"

Starting URL: https://opensource-demo.orangehrmlive.com

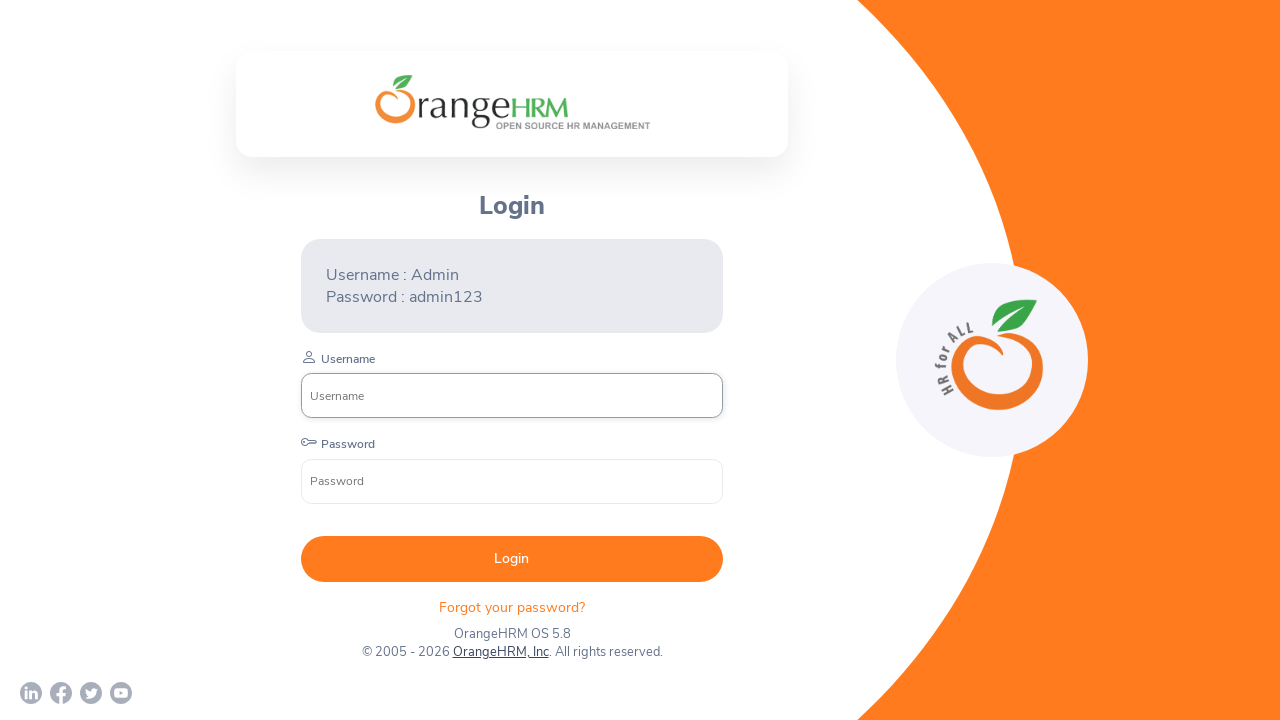

Set viewport size to 1920x1080
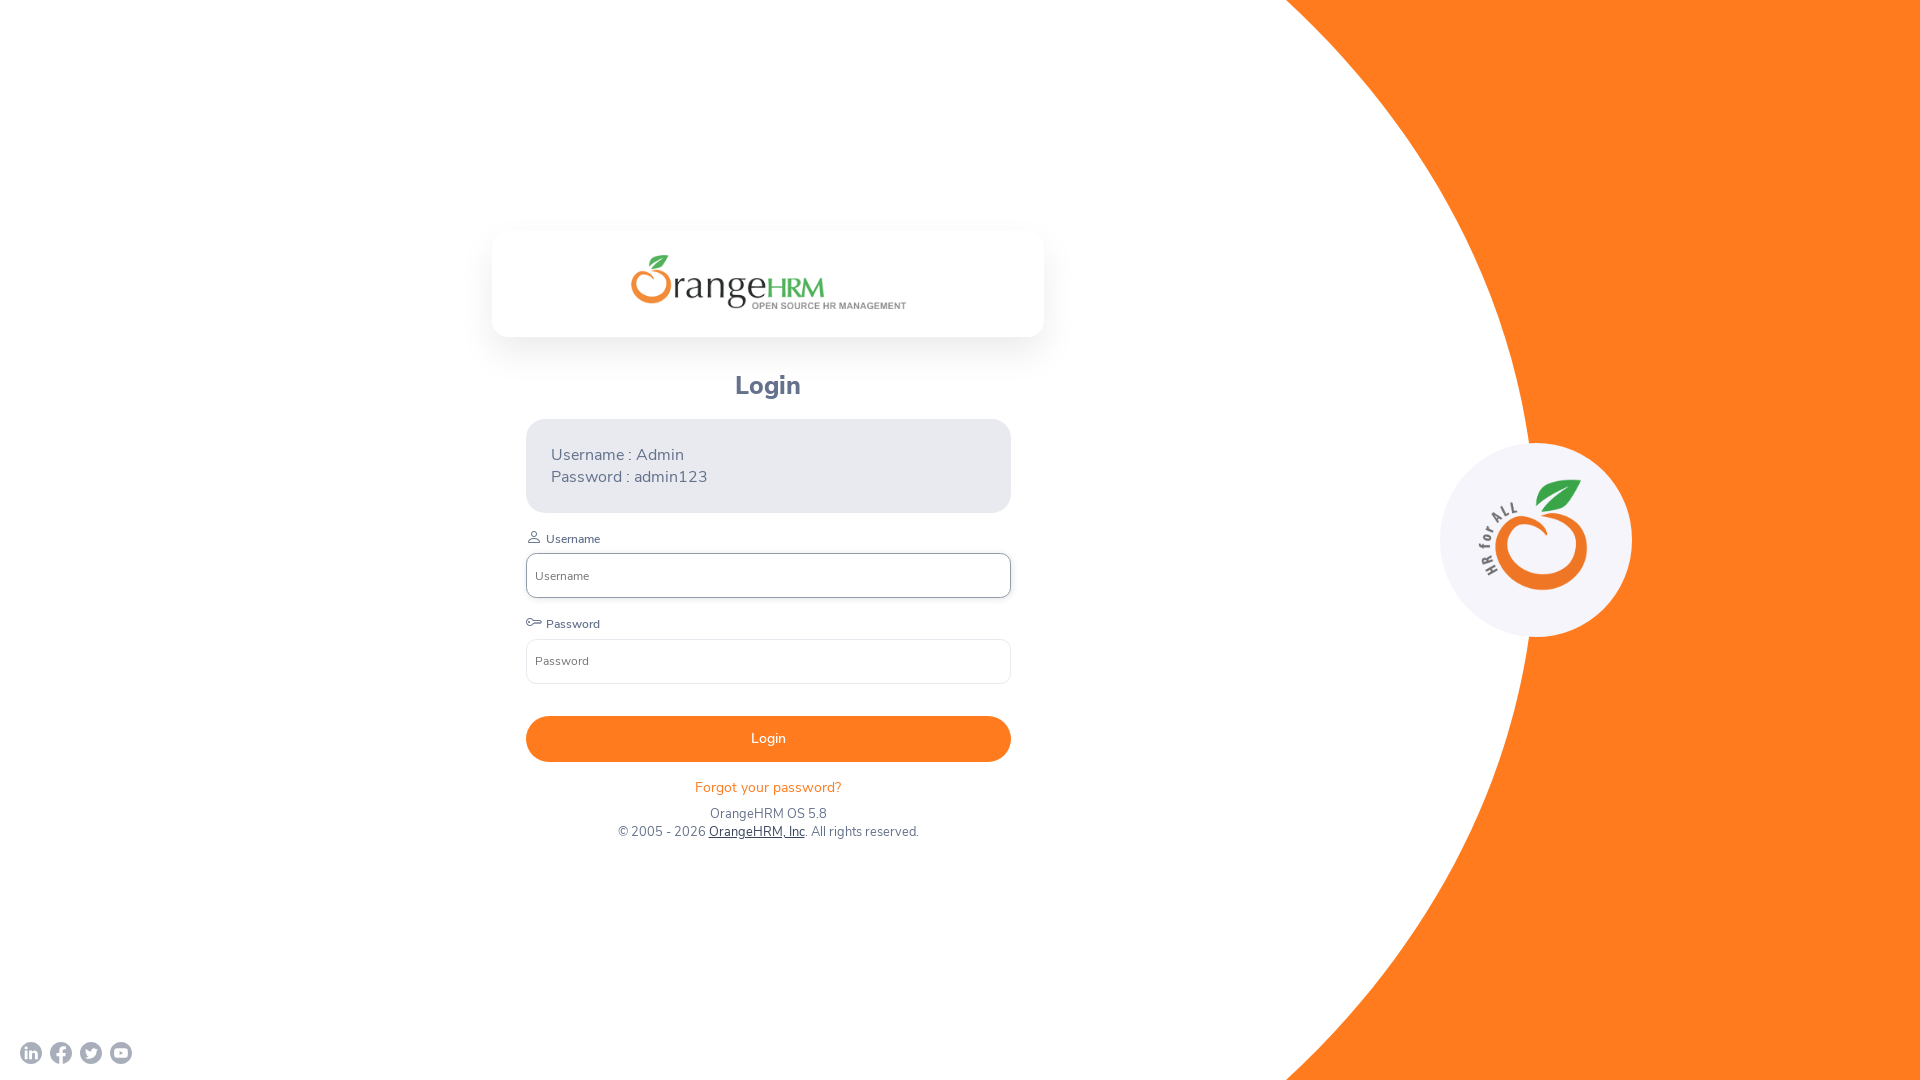

Page DOM content loaded
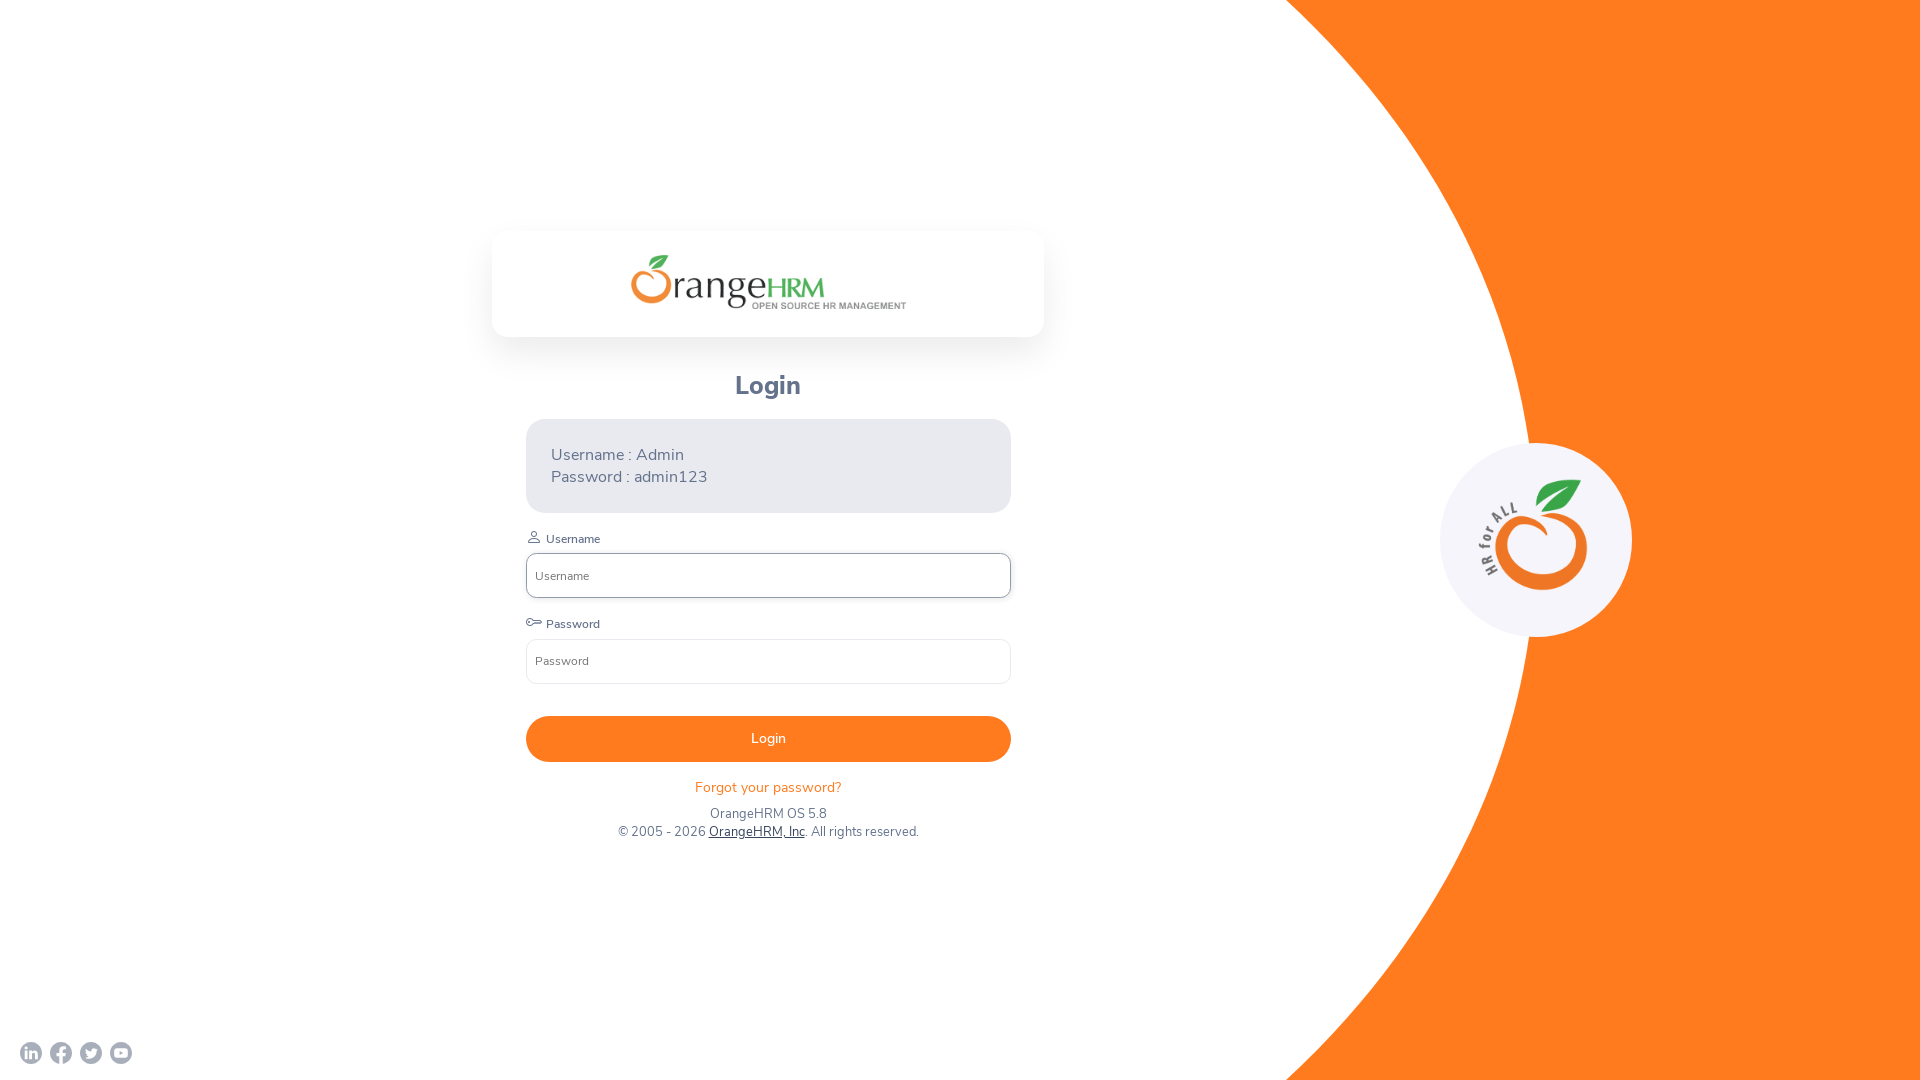

Verified page title contains 'Orange'
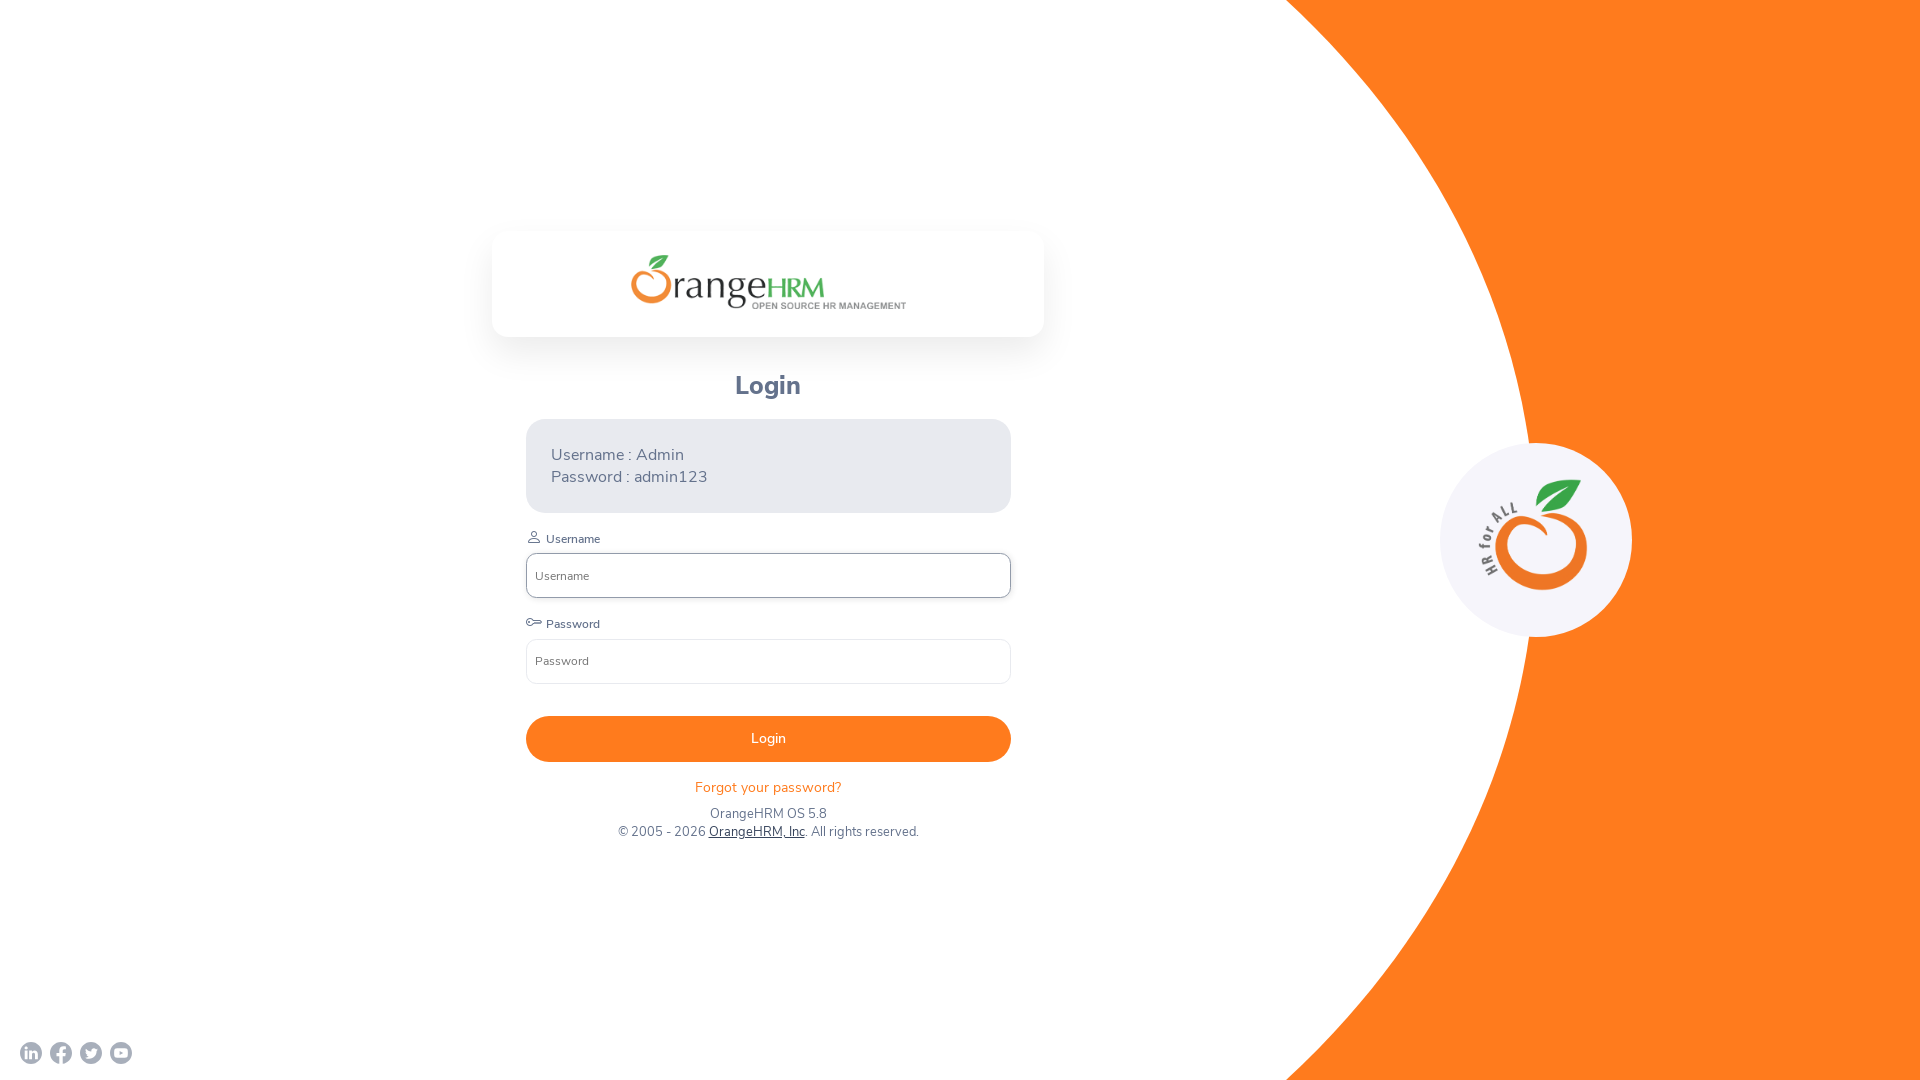

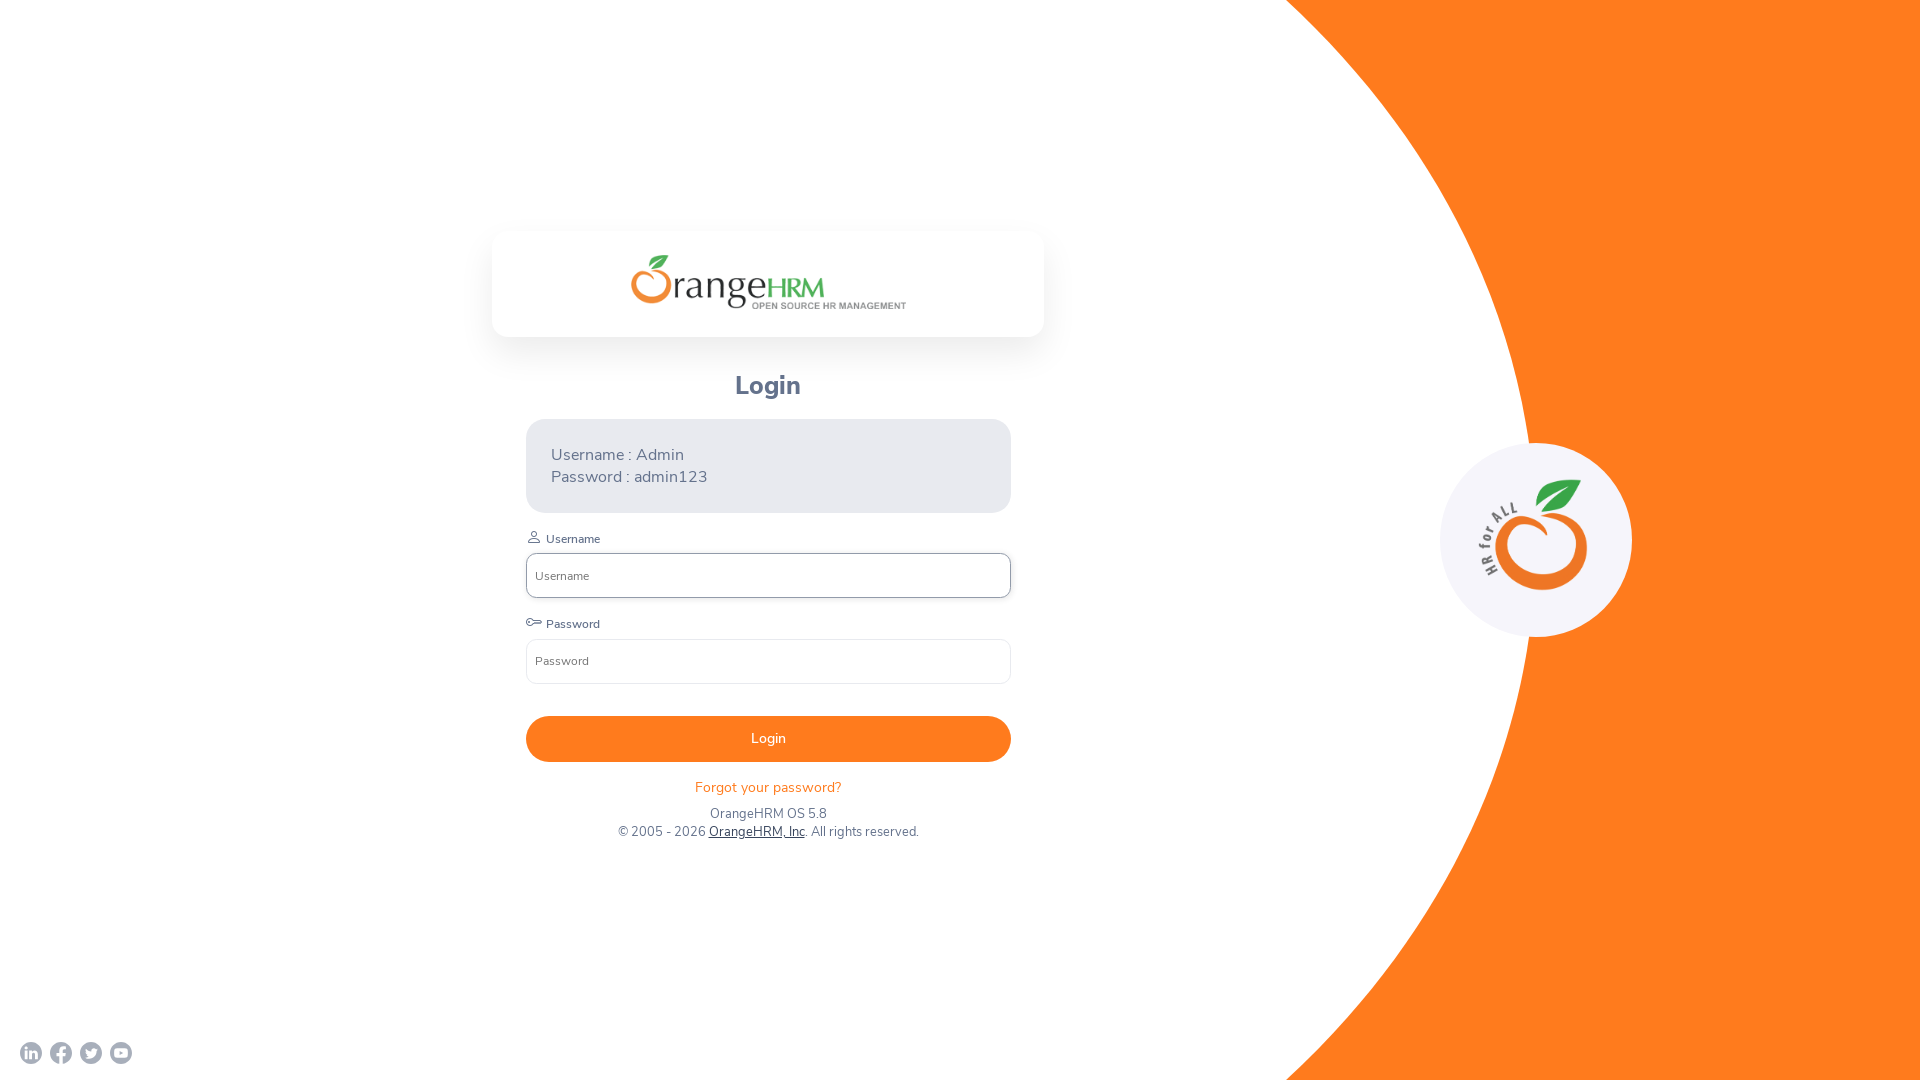